Tests filtering to display all items after viewing filtered views

Starting URL: https://demo.playwright.dev/todomvc

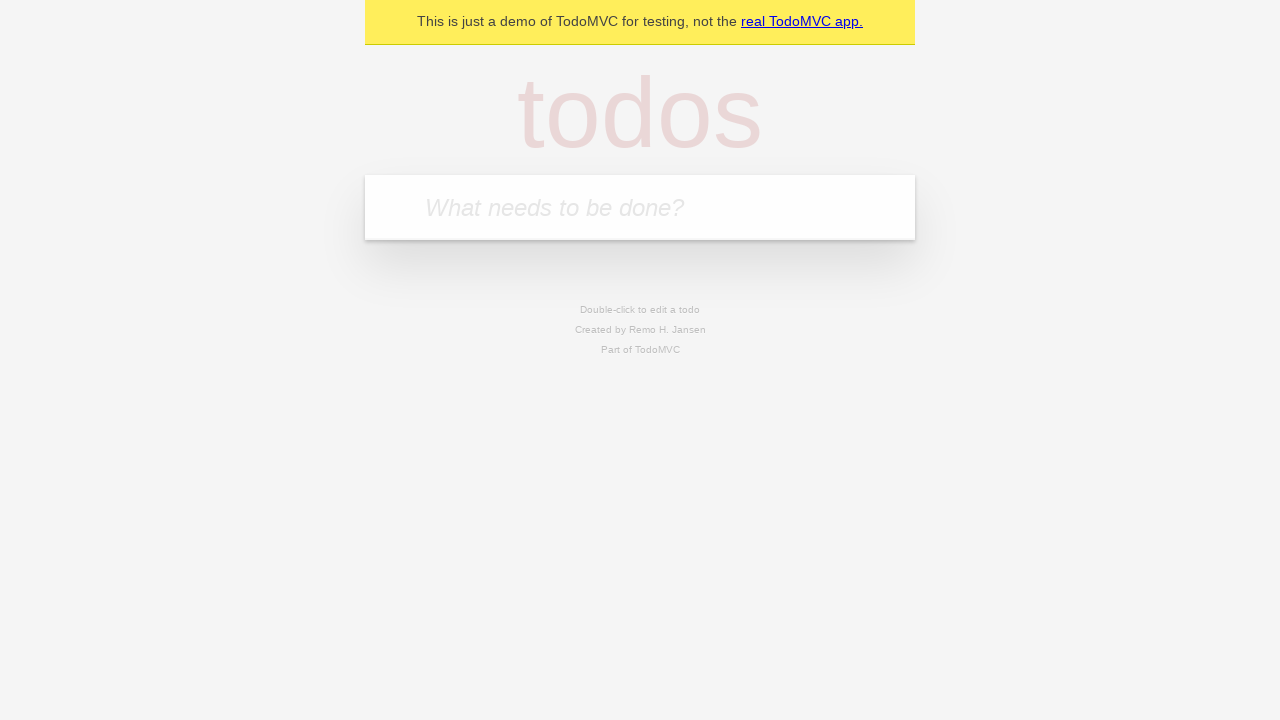

Filled new todo input with 'buy some cheese' on .new-todo
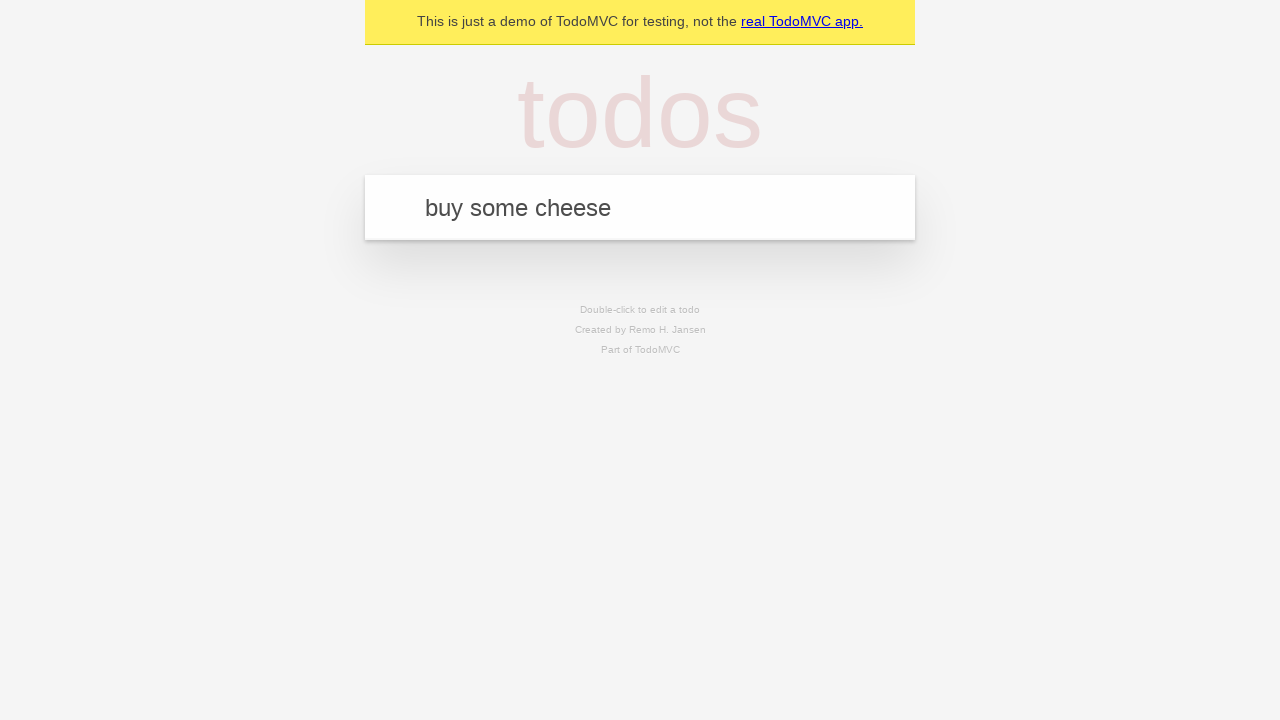

Pressed Enter to create first todo on .new-todo
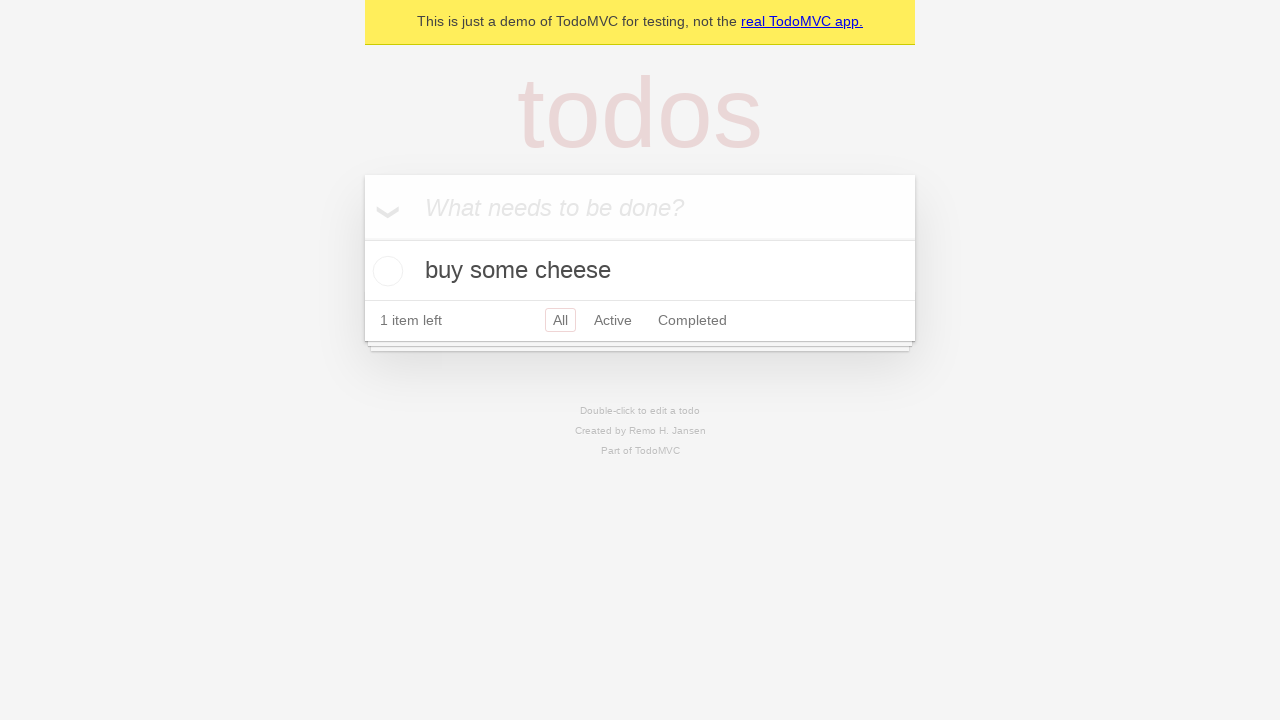

Filled new todo input with 'feed the cat' on .new-todo
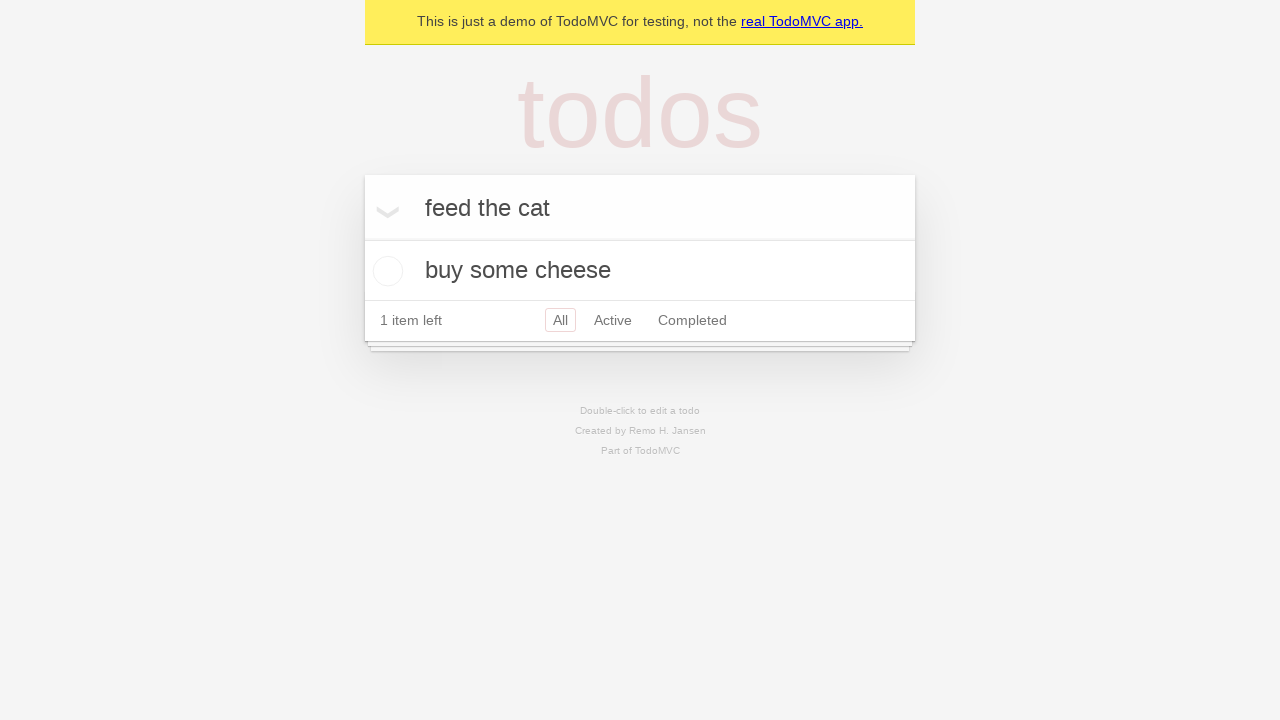

Pressed Enter to create second todo on .new-todo
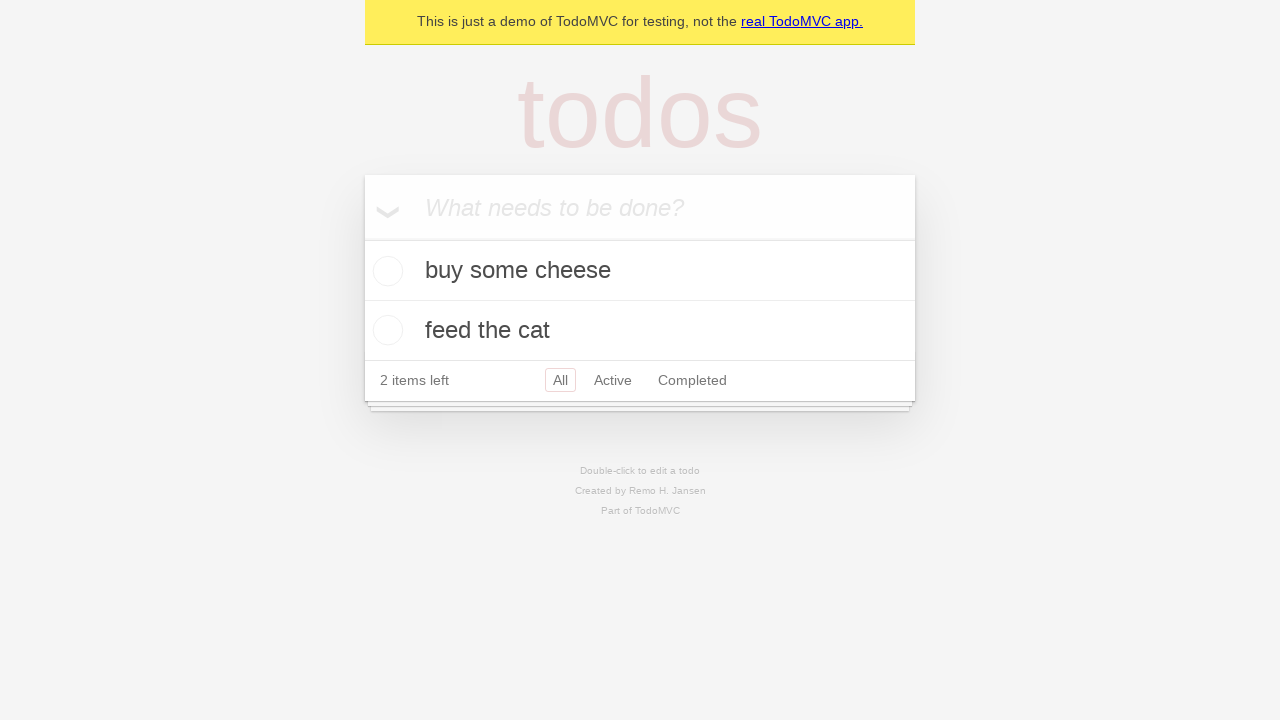

Filled new todo input with 'book a doctors appointment' on .new-todo
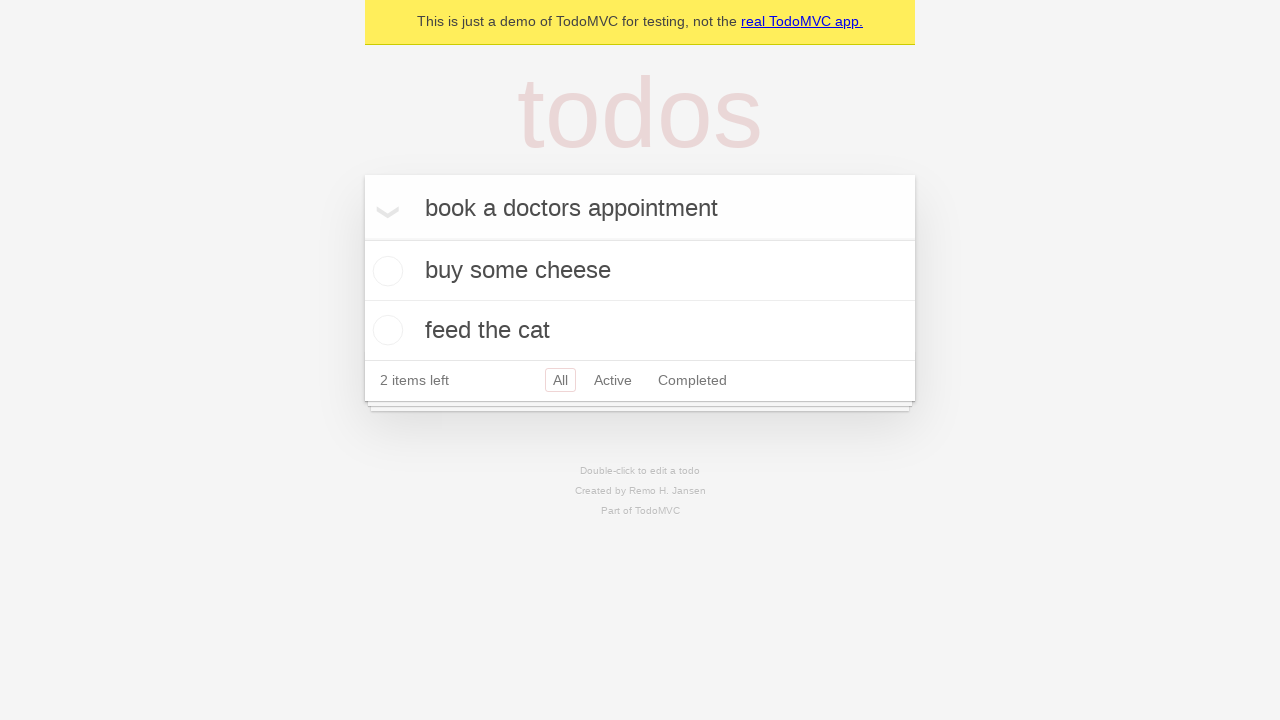

Pressed Enter to create third todo on .new-todo
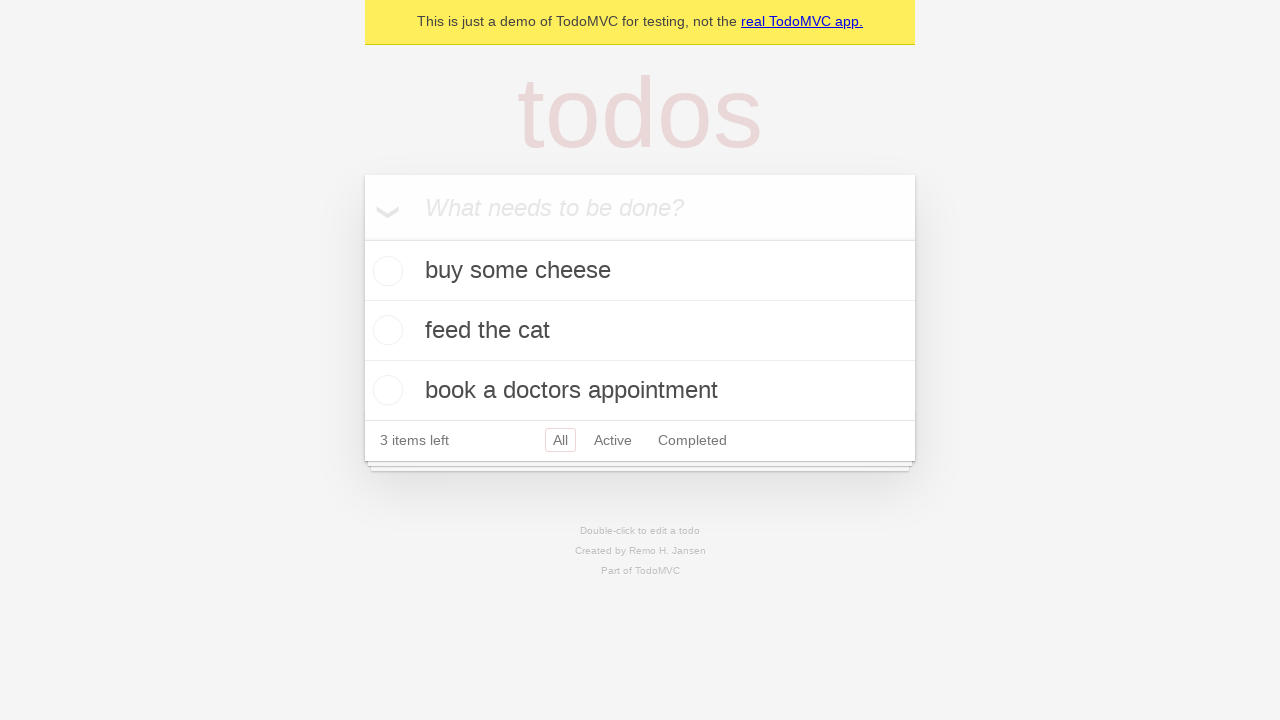

Waited for all three todos to be displayed in the list
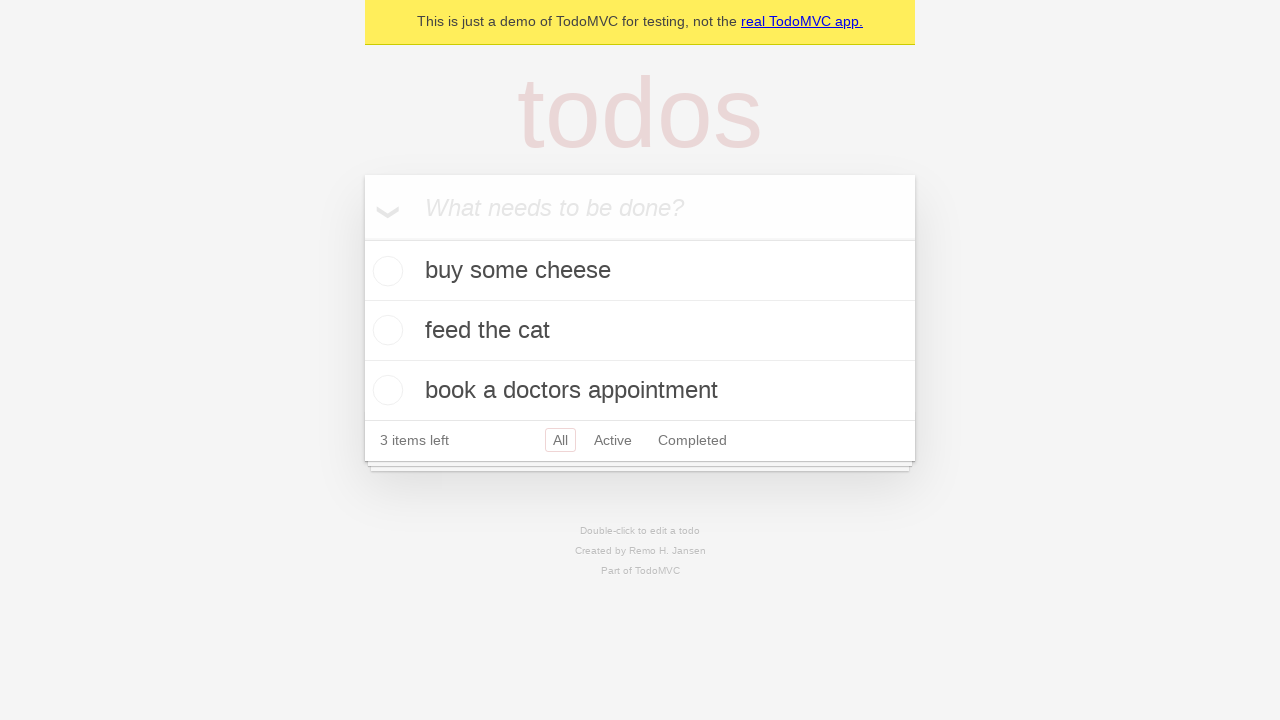

Checked the second todo item to mark it as completed at (385, 330) on .todo-list li .toggle >> nth=1
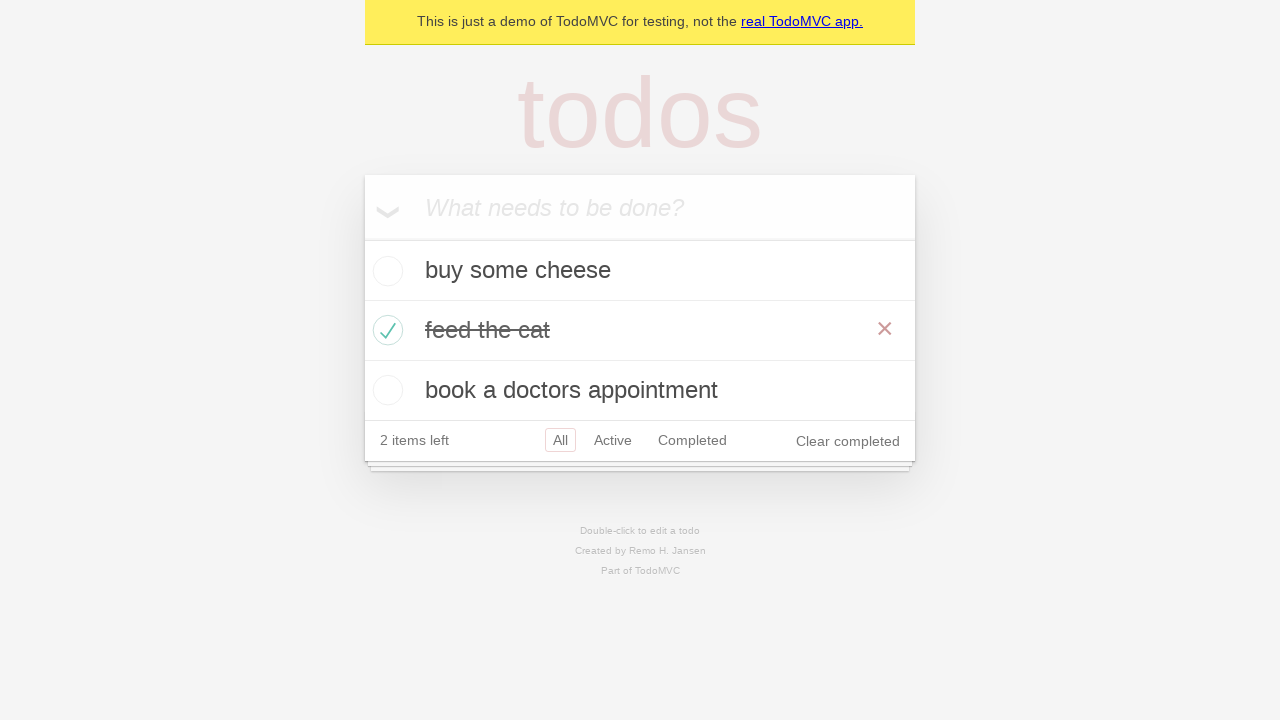

Clicked Active filter to show only active todos at (613, 440) on .filters >> text=Active
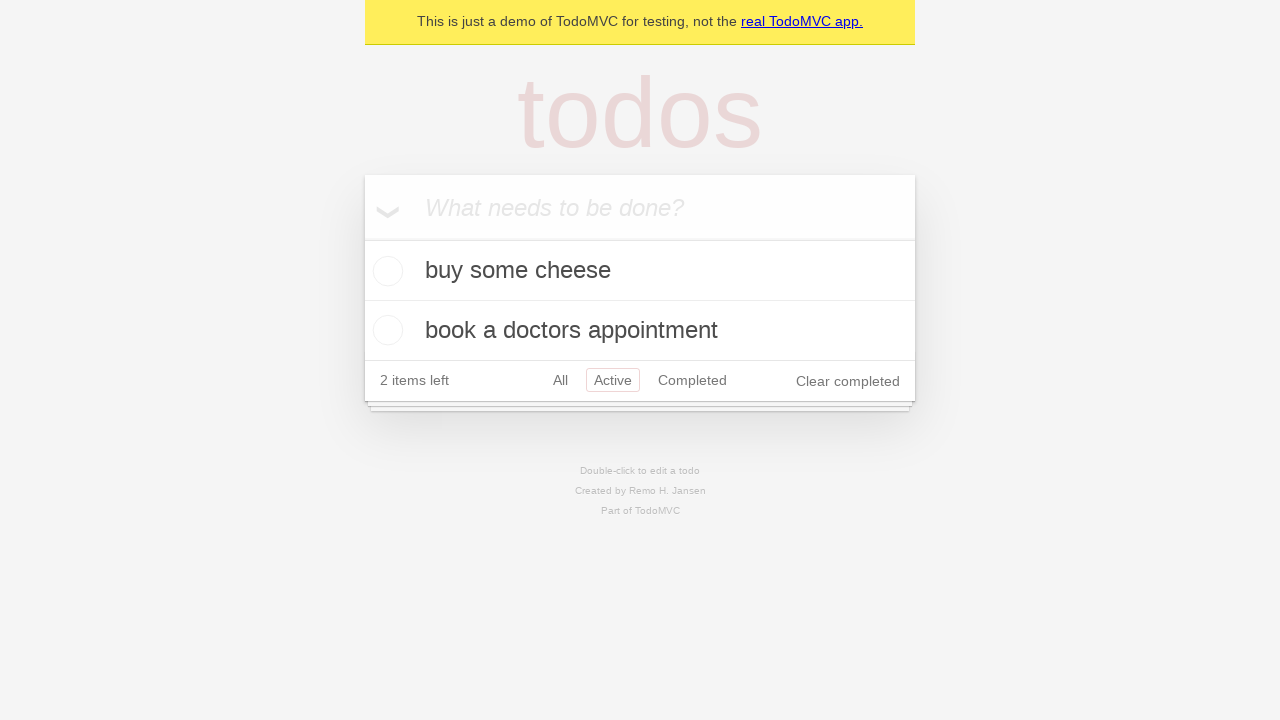

Clicked Completed filter to show only completed todos at (692, 380) on .filters >> text=Completed
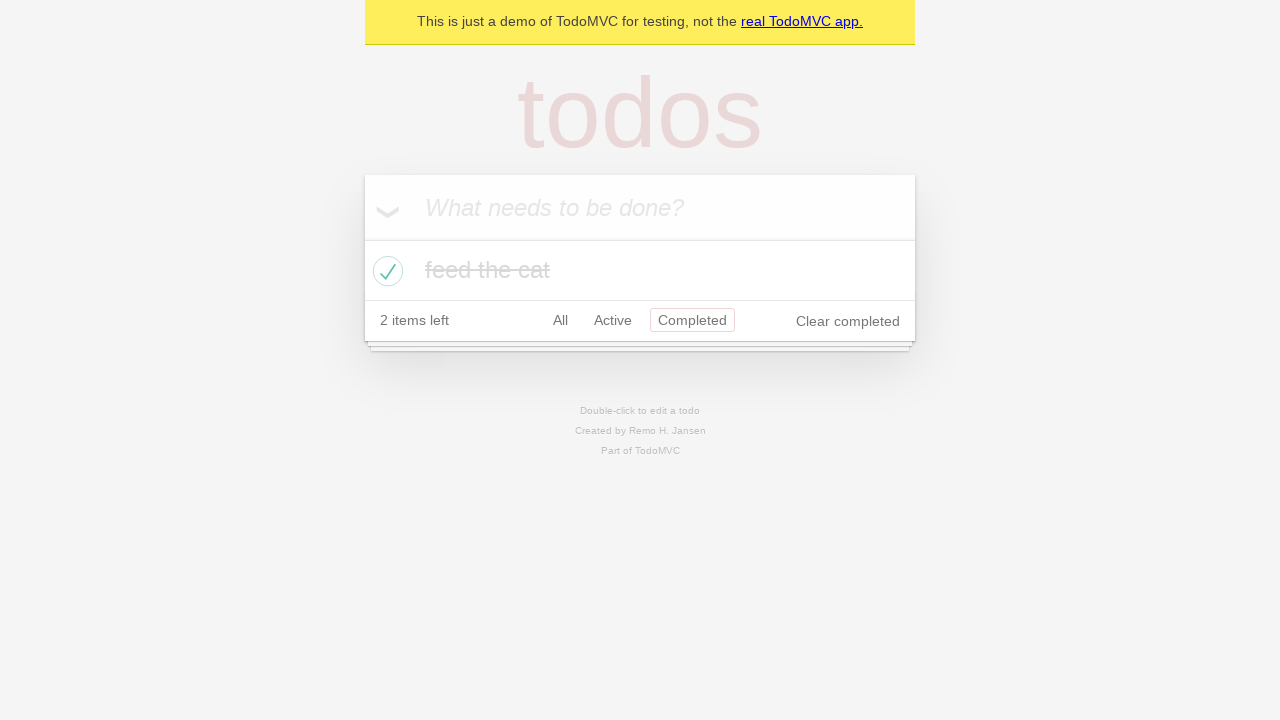

Clicked All filter to display all items at (560, 320) on .filters >> text=All
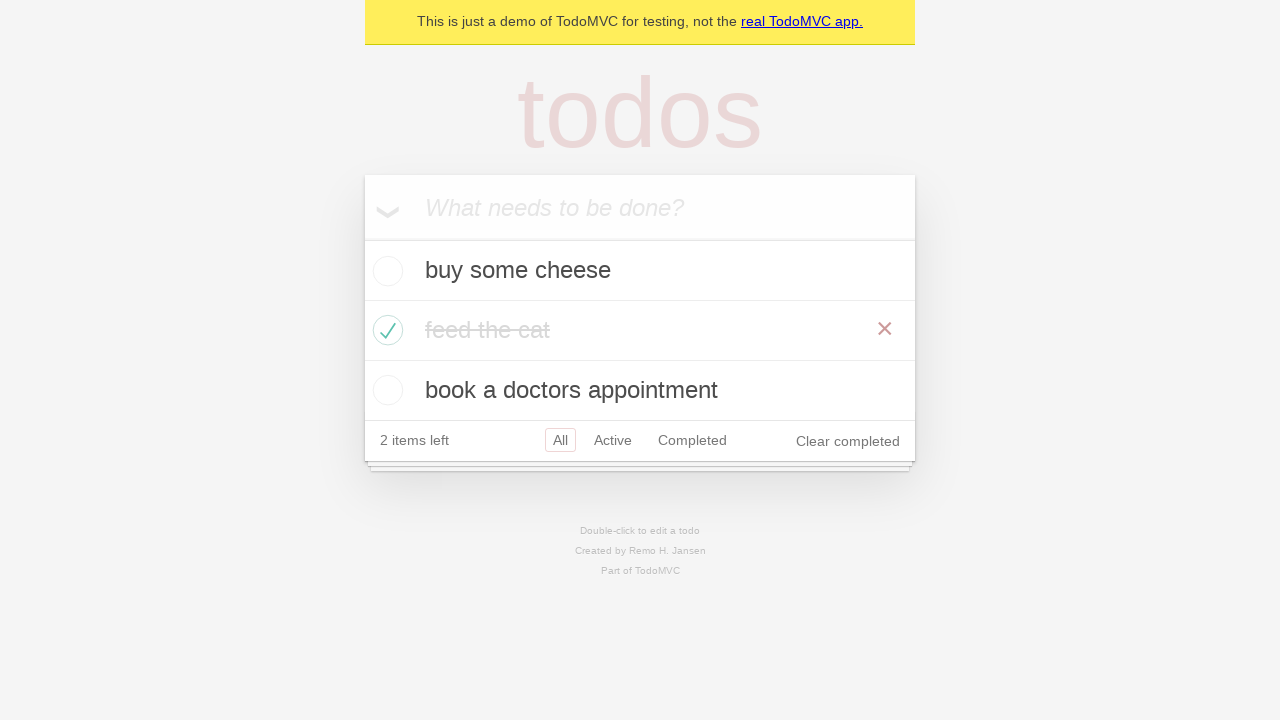

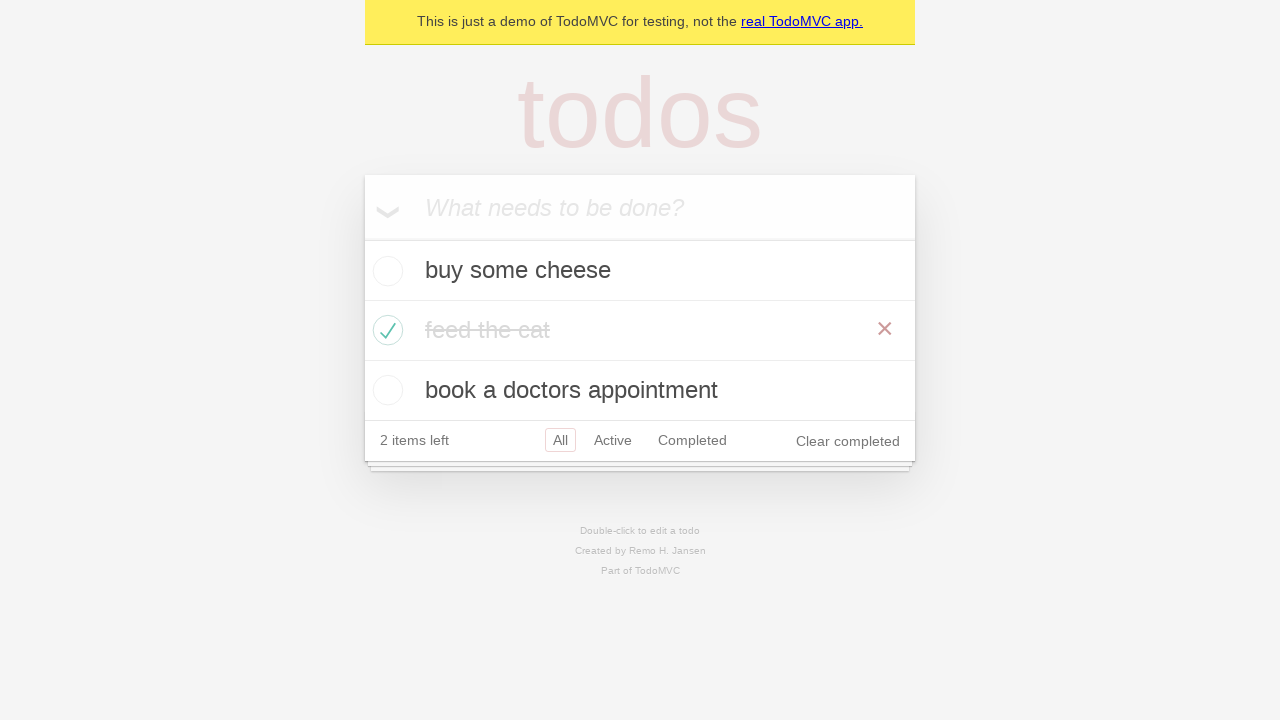